Navigates to a Russian rating agency infographic page and verifies that the regional data table is displayed with its content

Starting URL: https://riarating.ru/infografika/20200211/630153374.html

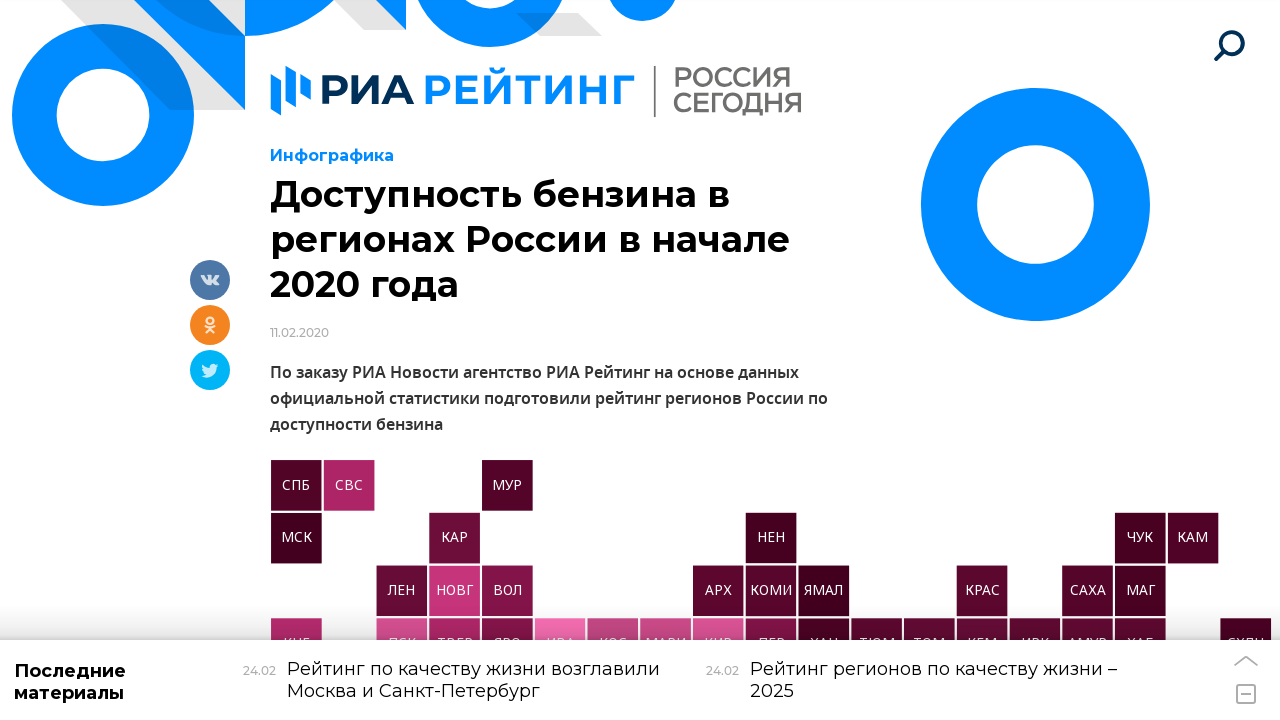

Navigated to Russian rating agency infographic page
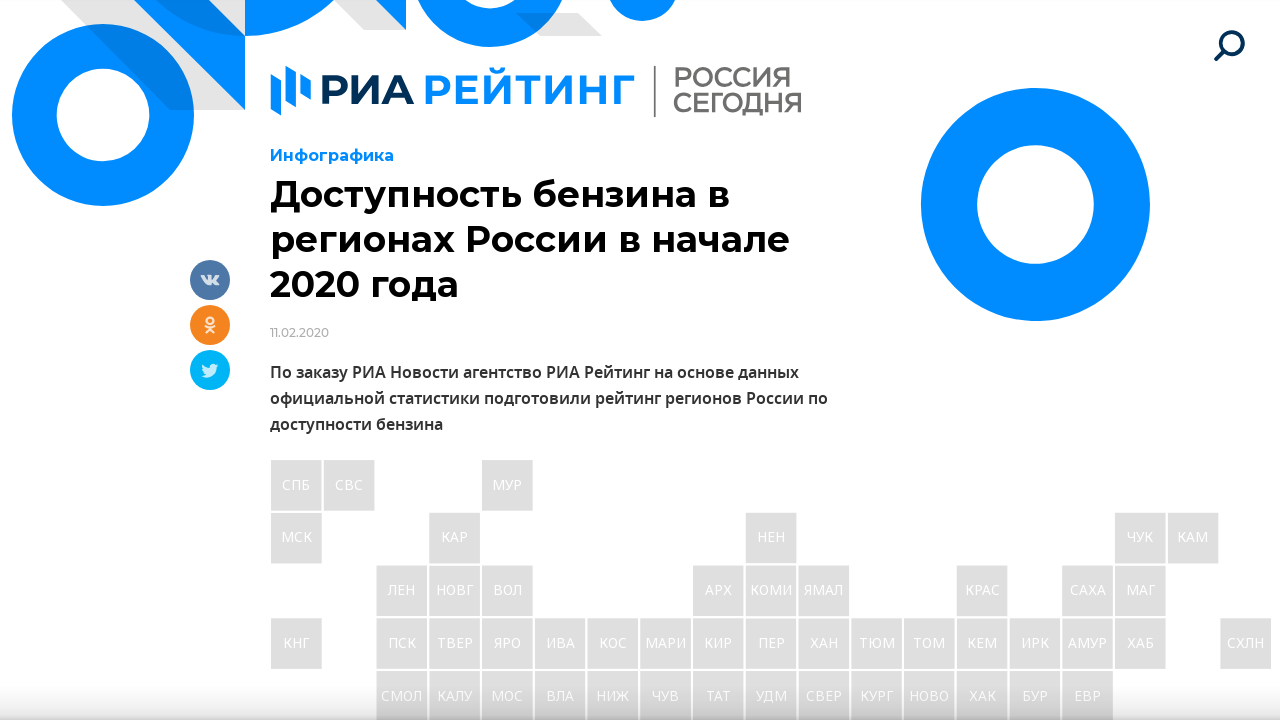

Regional data table loaded with table rows
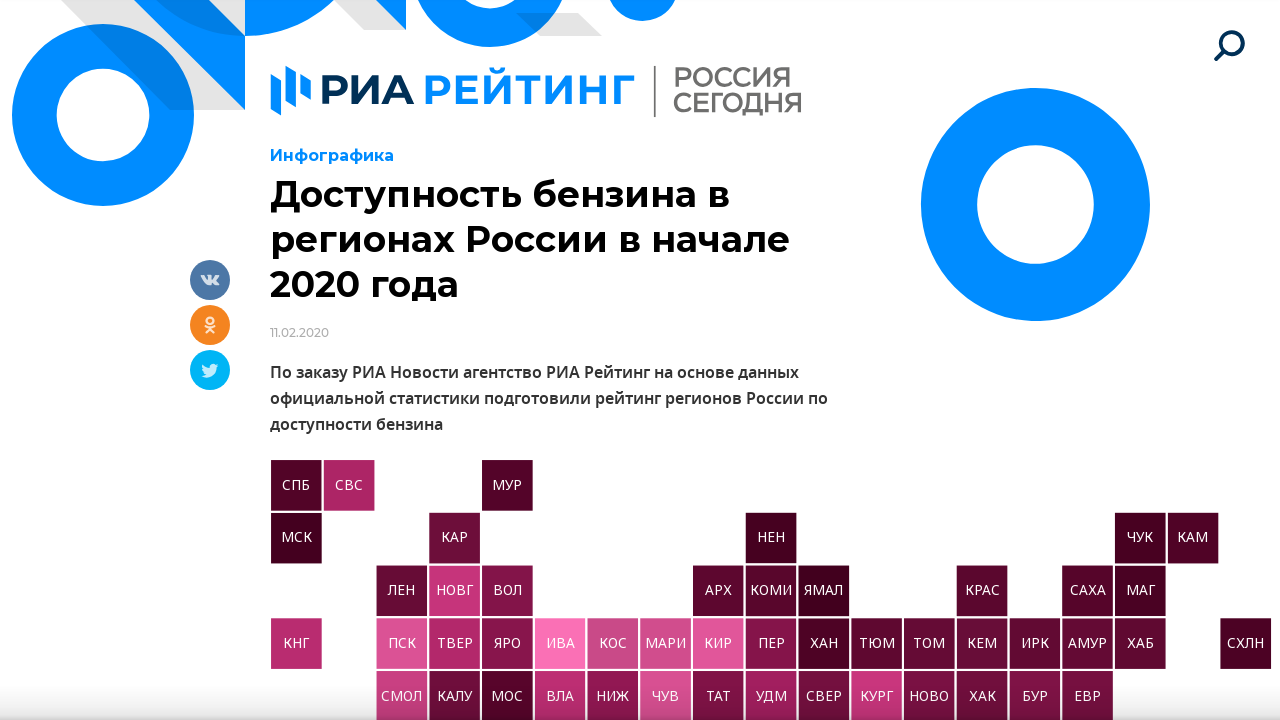

Verified table rows contain data in first column
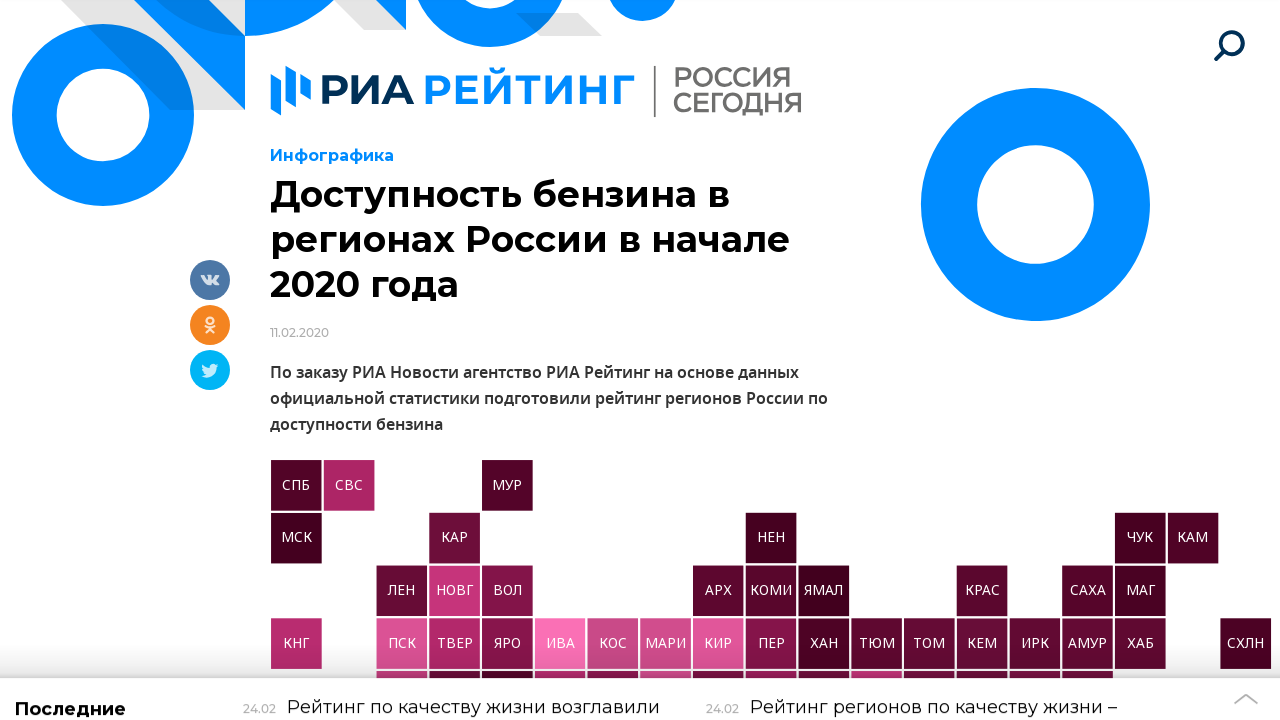

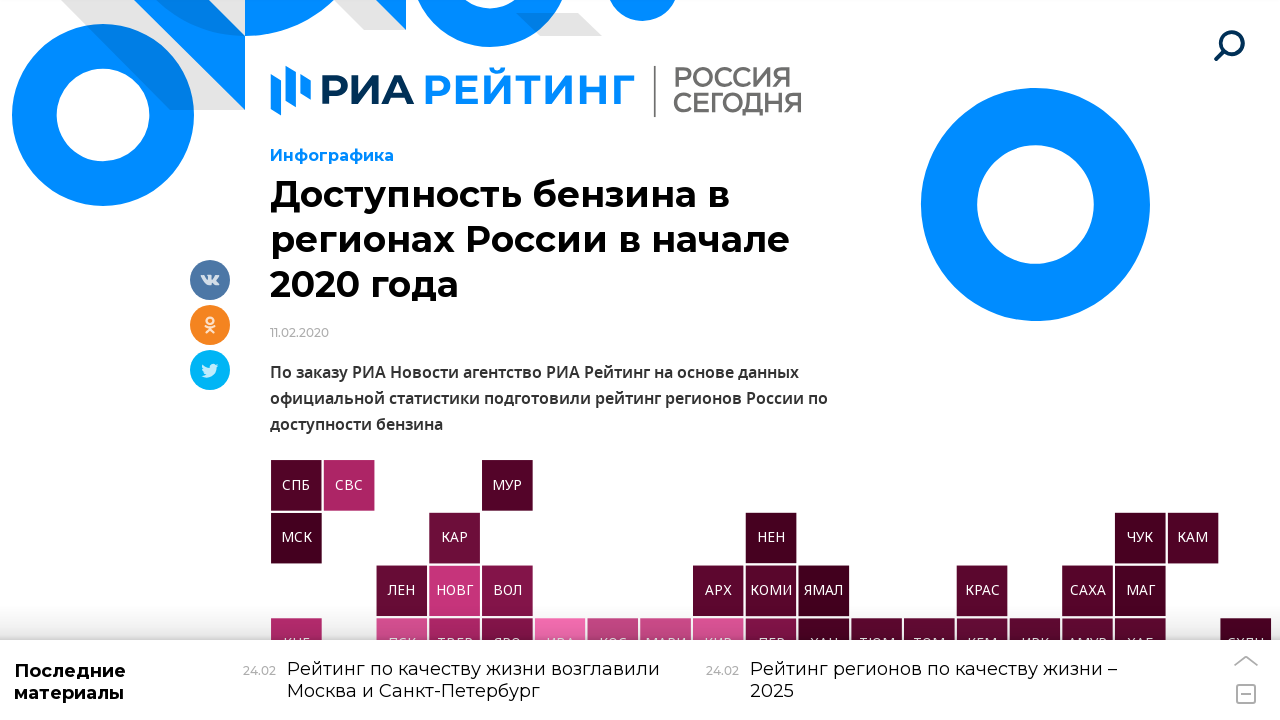